Tests the registration form on xtool.ru by attempting to register with an already-registered email address and verifying the error alert message appears.

Starting URL: https://xtool.ru/

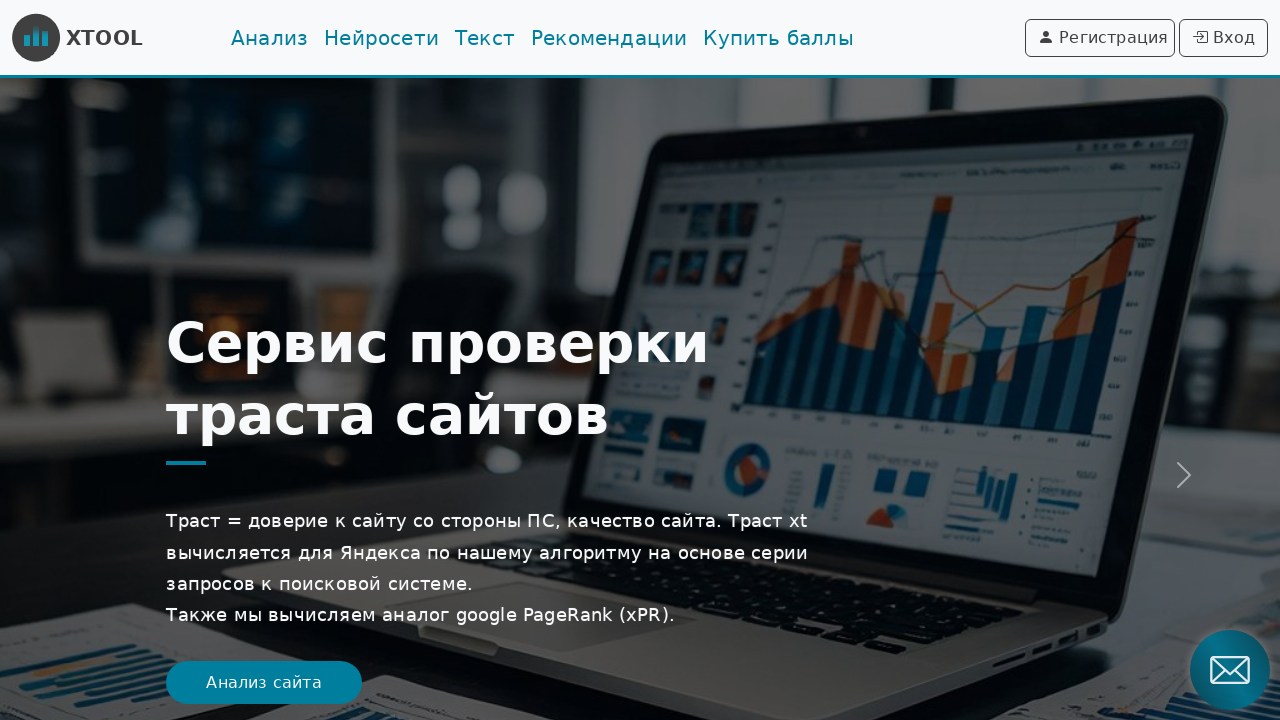

Clicked register button in navigation at (1100, 38) on xpath=/html/body/nav/div/div/div[2]/a[1]
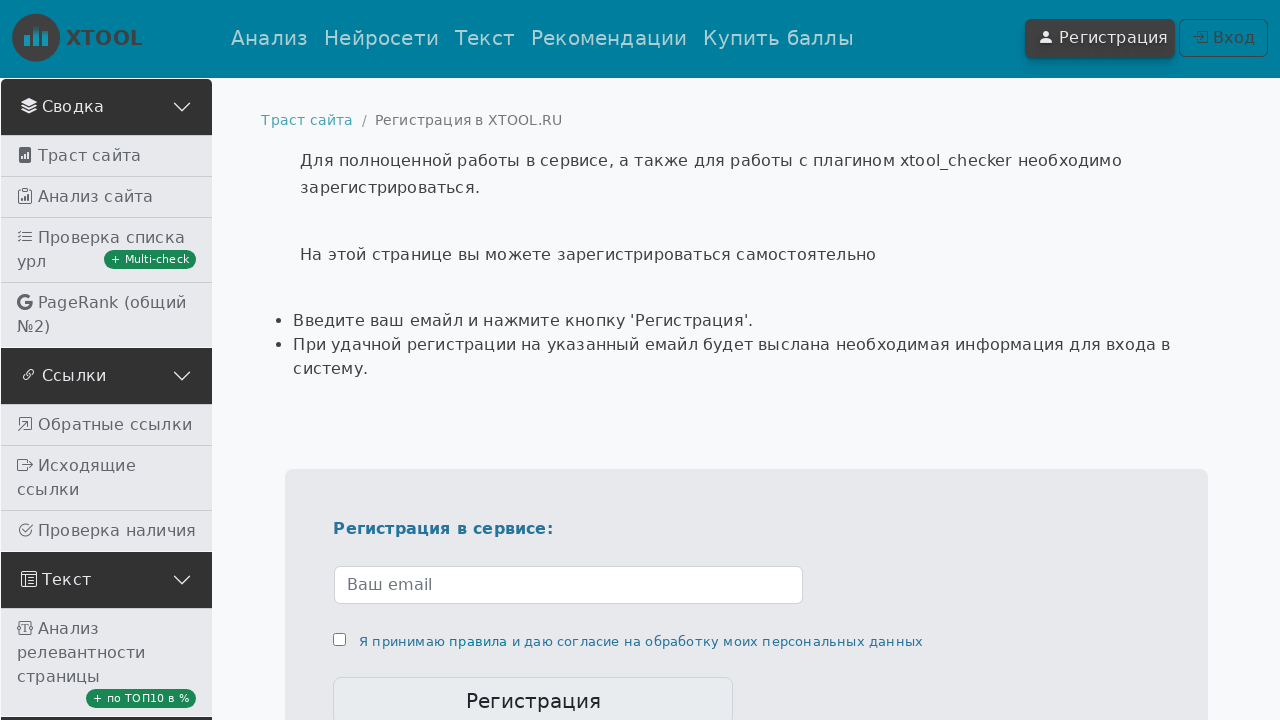

Filled email input field with 'testuser7482@yandex.ru' on xpath=/html/body/main/div/div[2]/form/table/tbody/tr/td/input
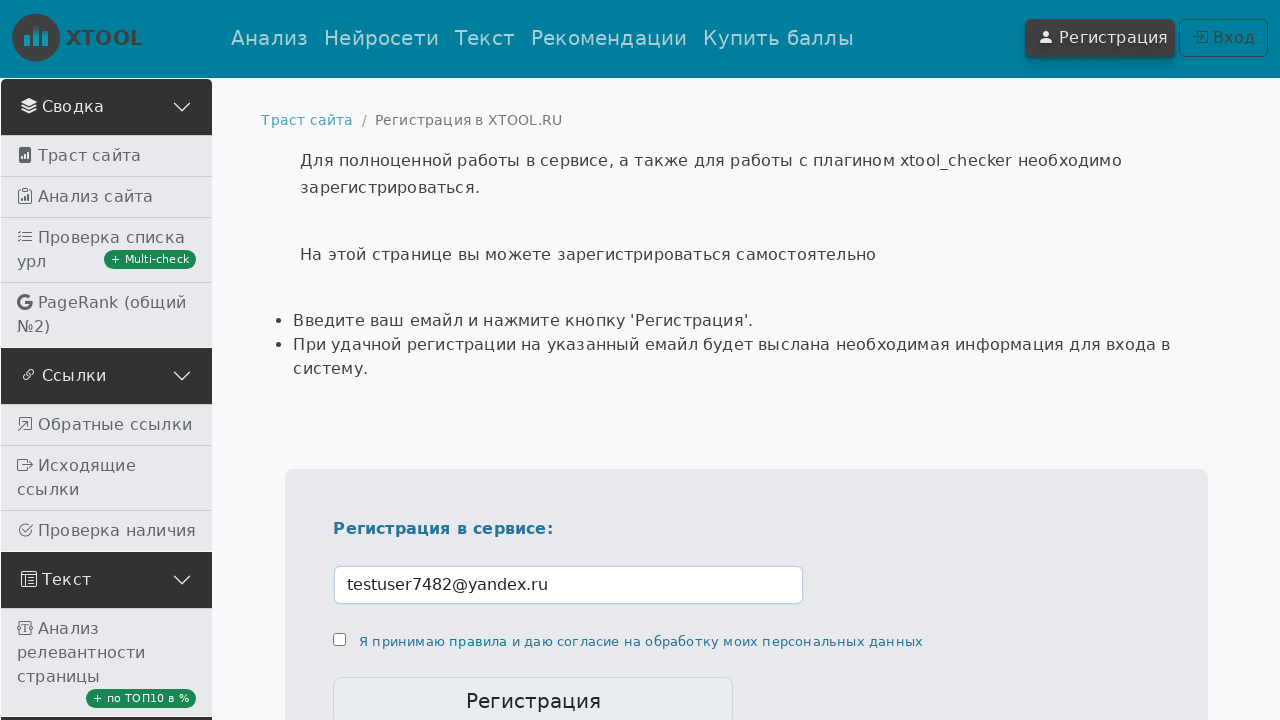

Waited 500ms before clicking agreement checkbox
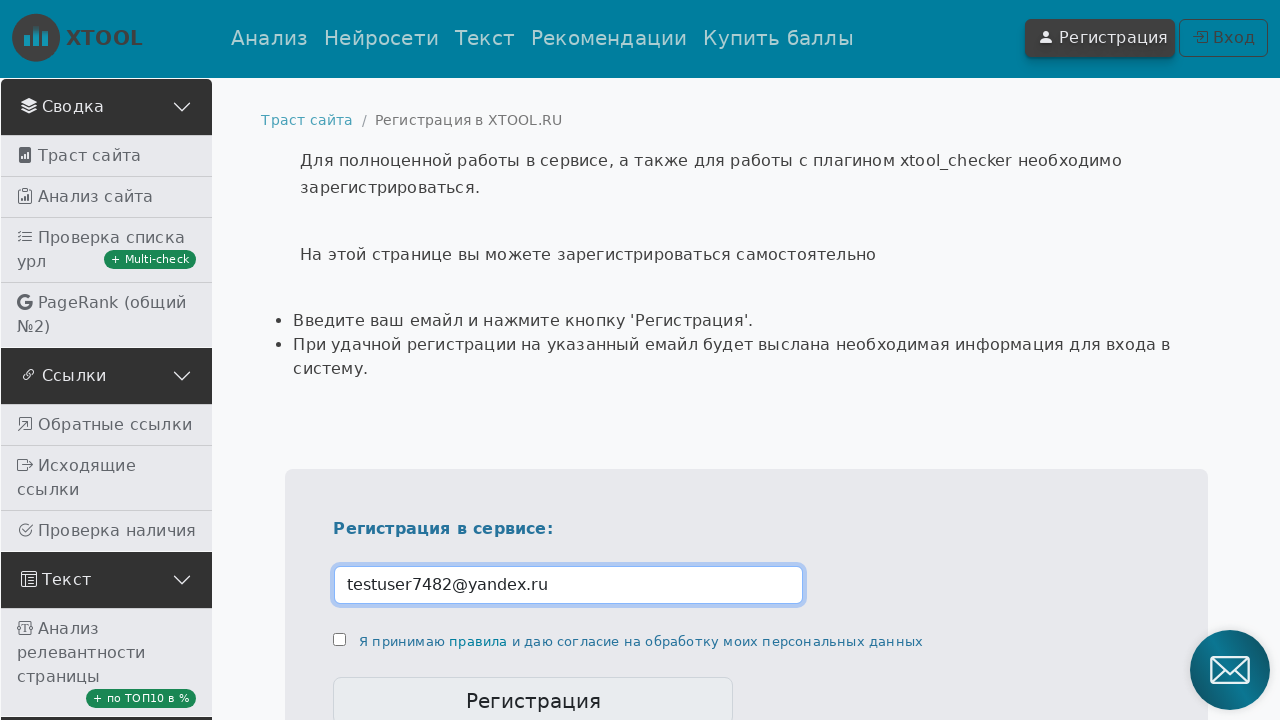

Clicked agreement checkbox at (340, 639) on xpath=/html/body/main/div/div[2]/form/input[1]
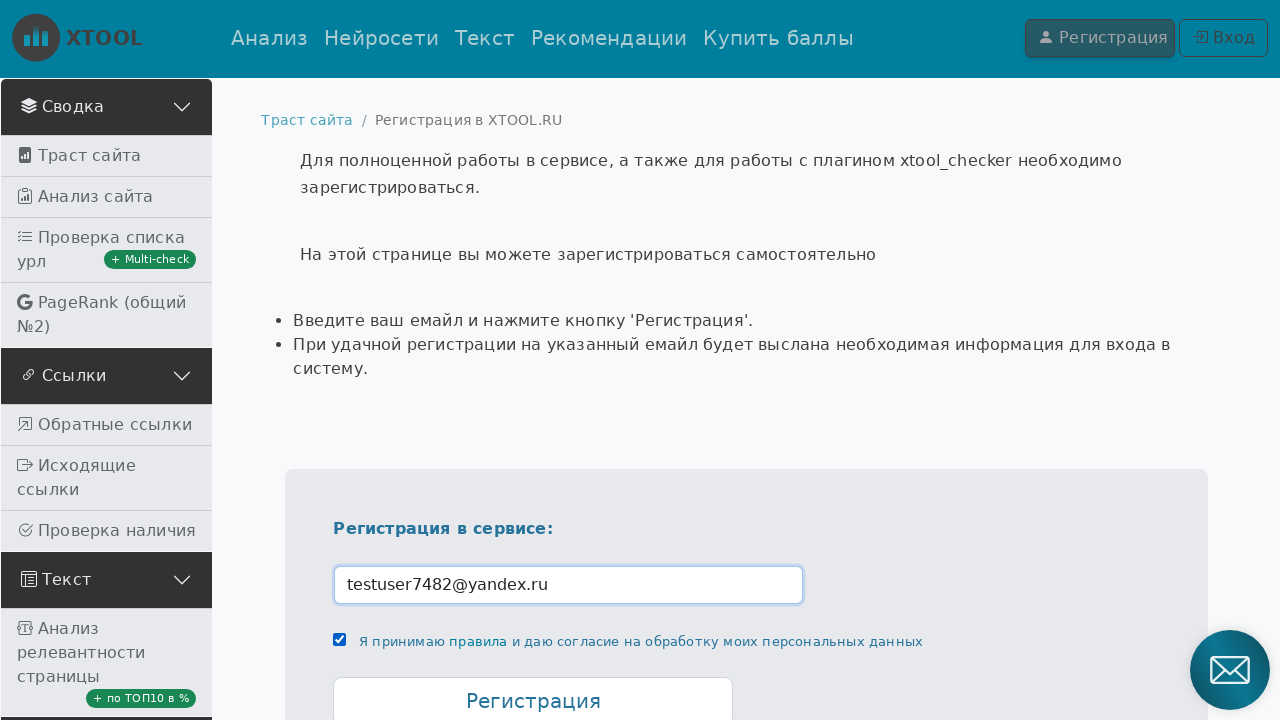

Clicked registration submit button at (533, 696) on xpath=/html/body/main/div/div[2]/form/input[2]
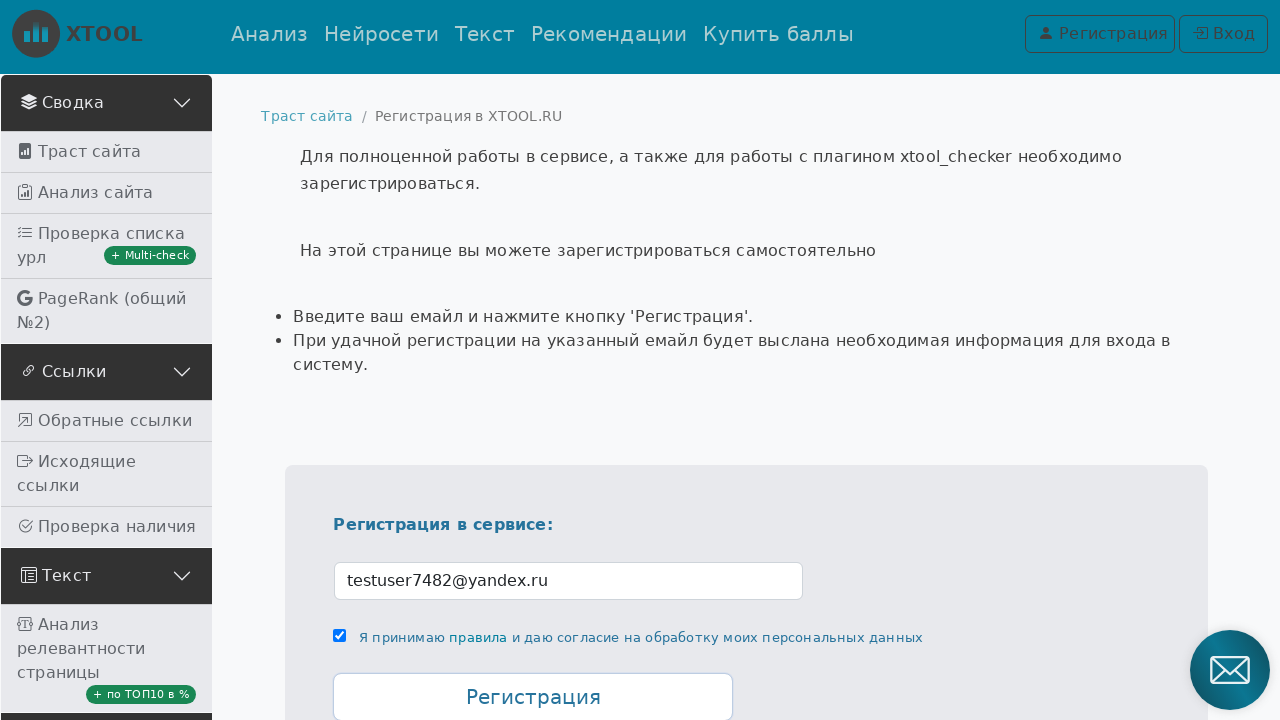

Set up dialog handler to accept alerts
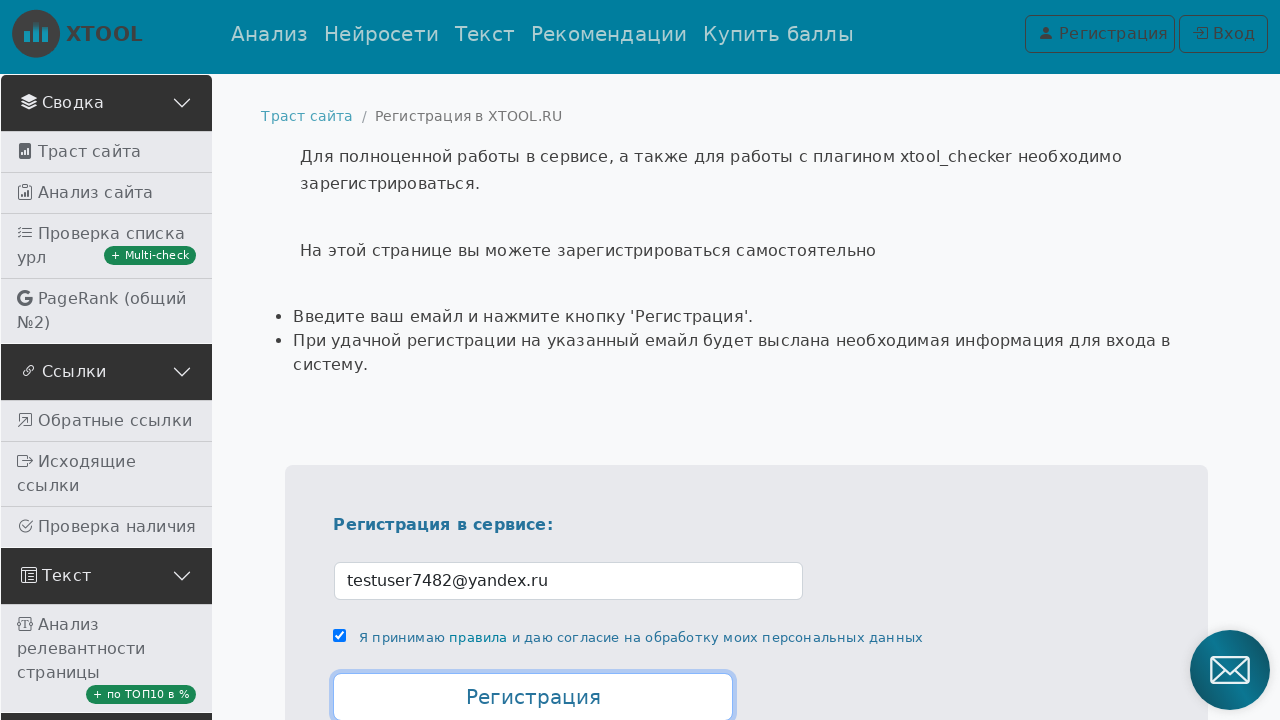

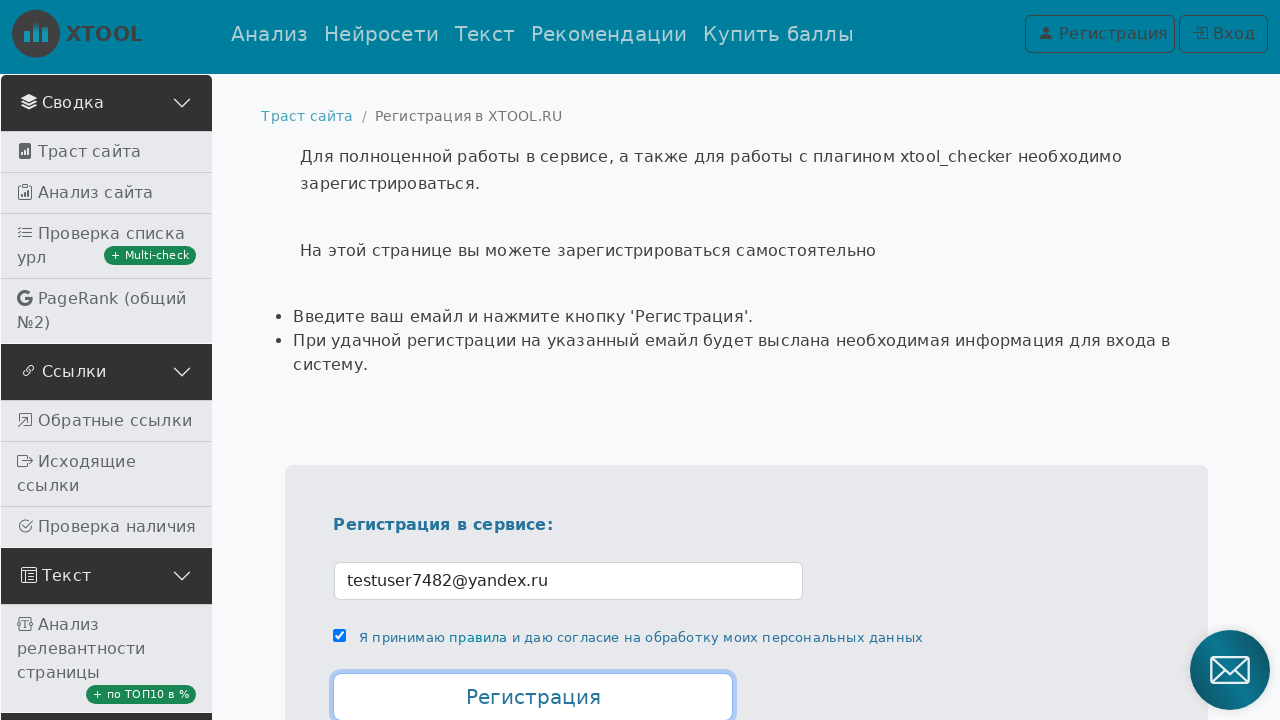